Simple navigation test that visits the Apache Software Foundation homepage and maximizes the browser window.

Starting URL: https://www.apache.org/

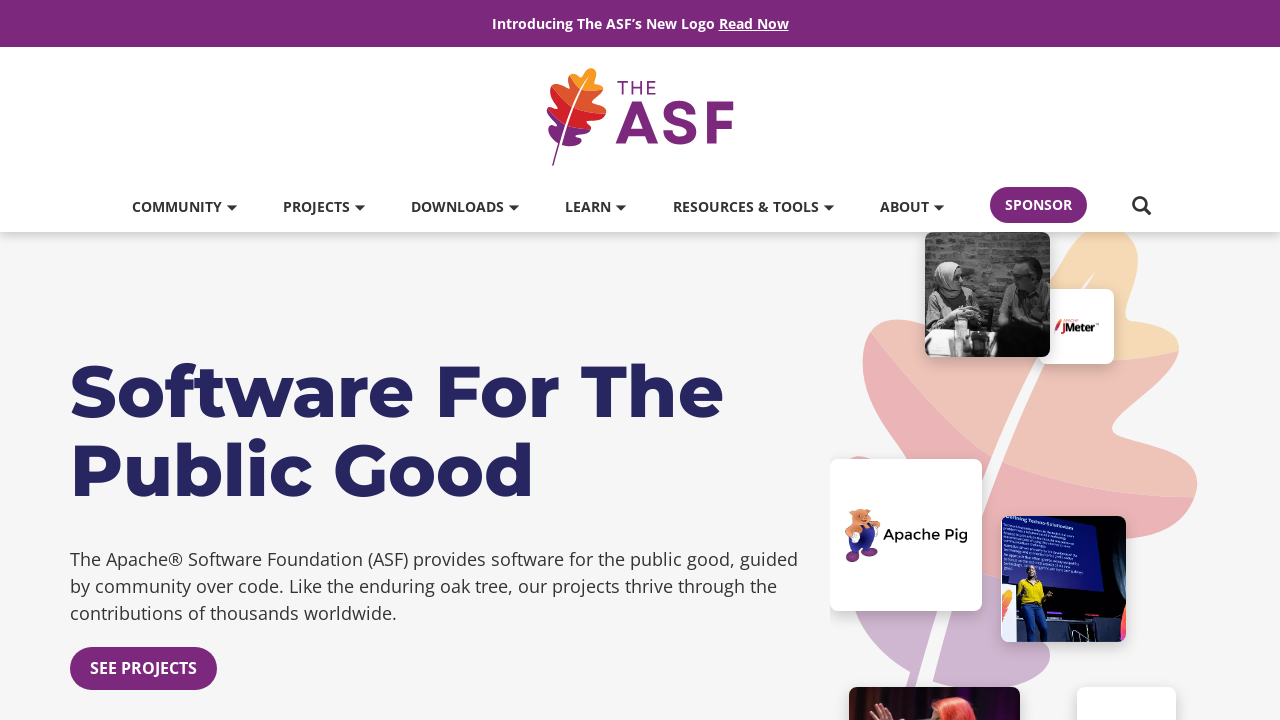

Set viewport size to 1920x1080
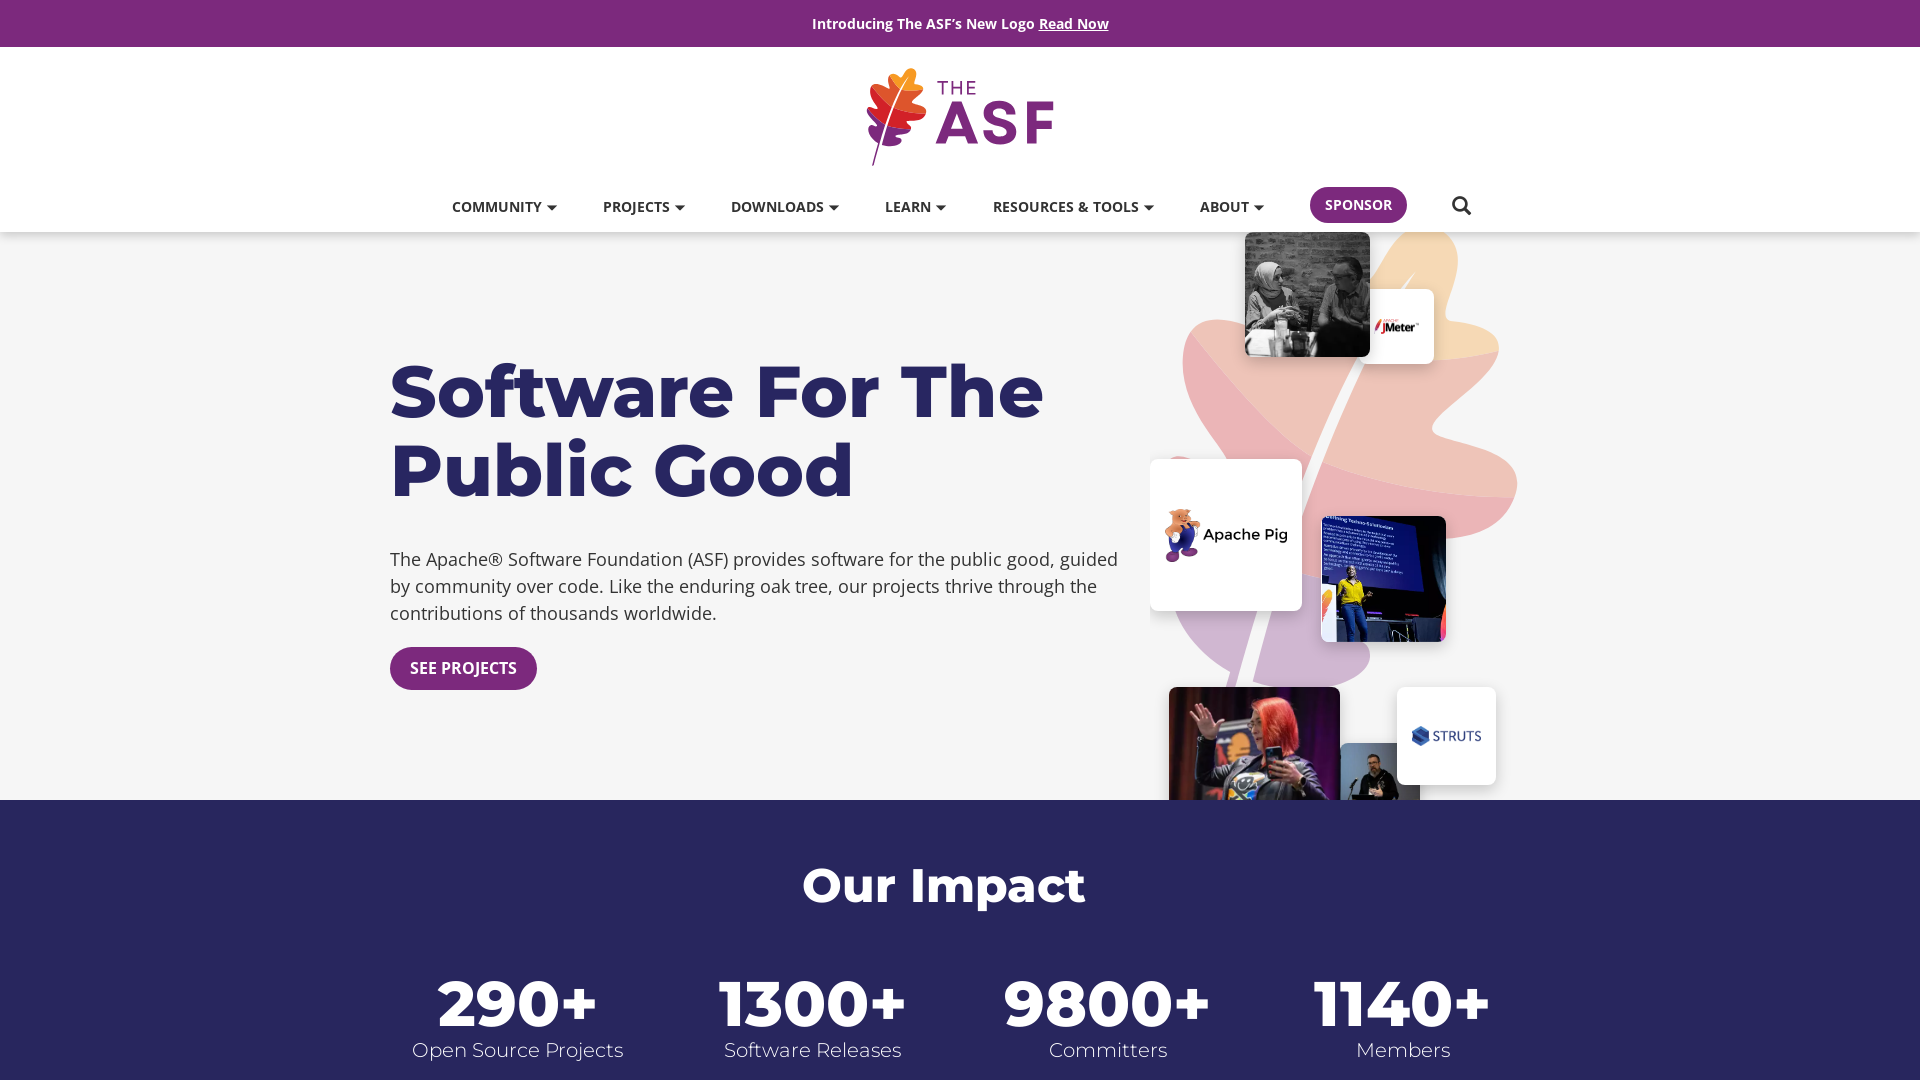

Apache Software Foundation homepage loaded (domcontentloaded)
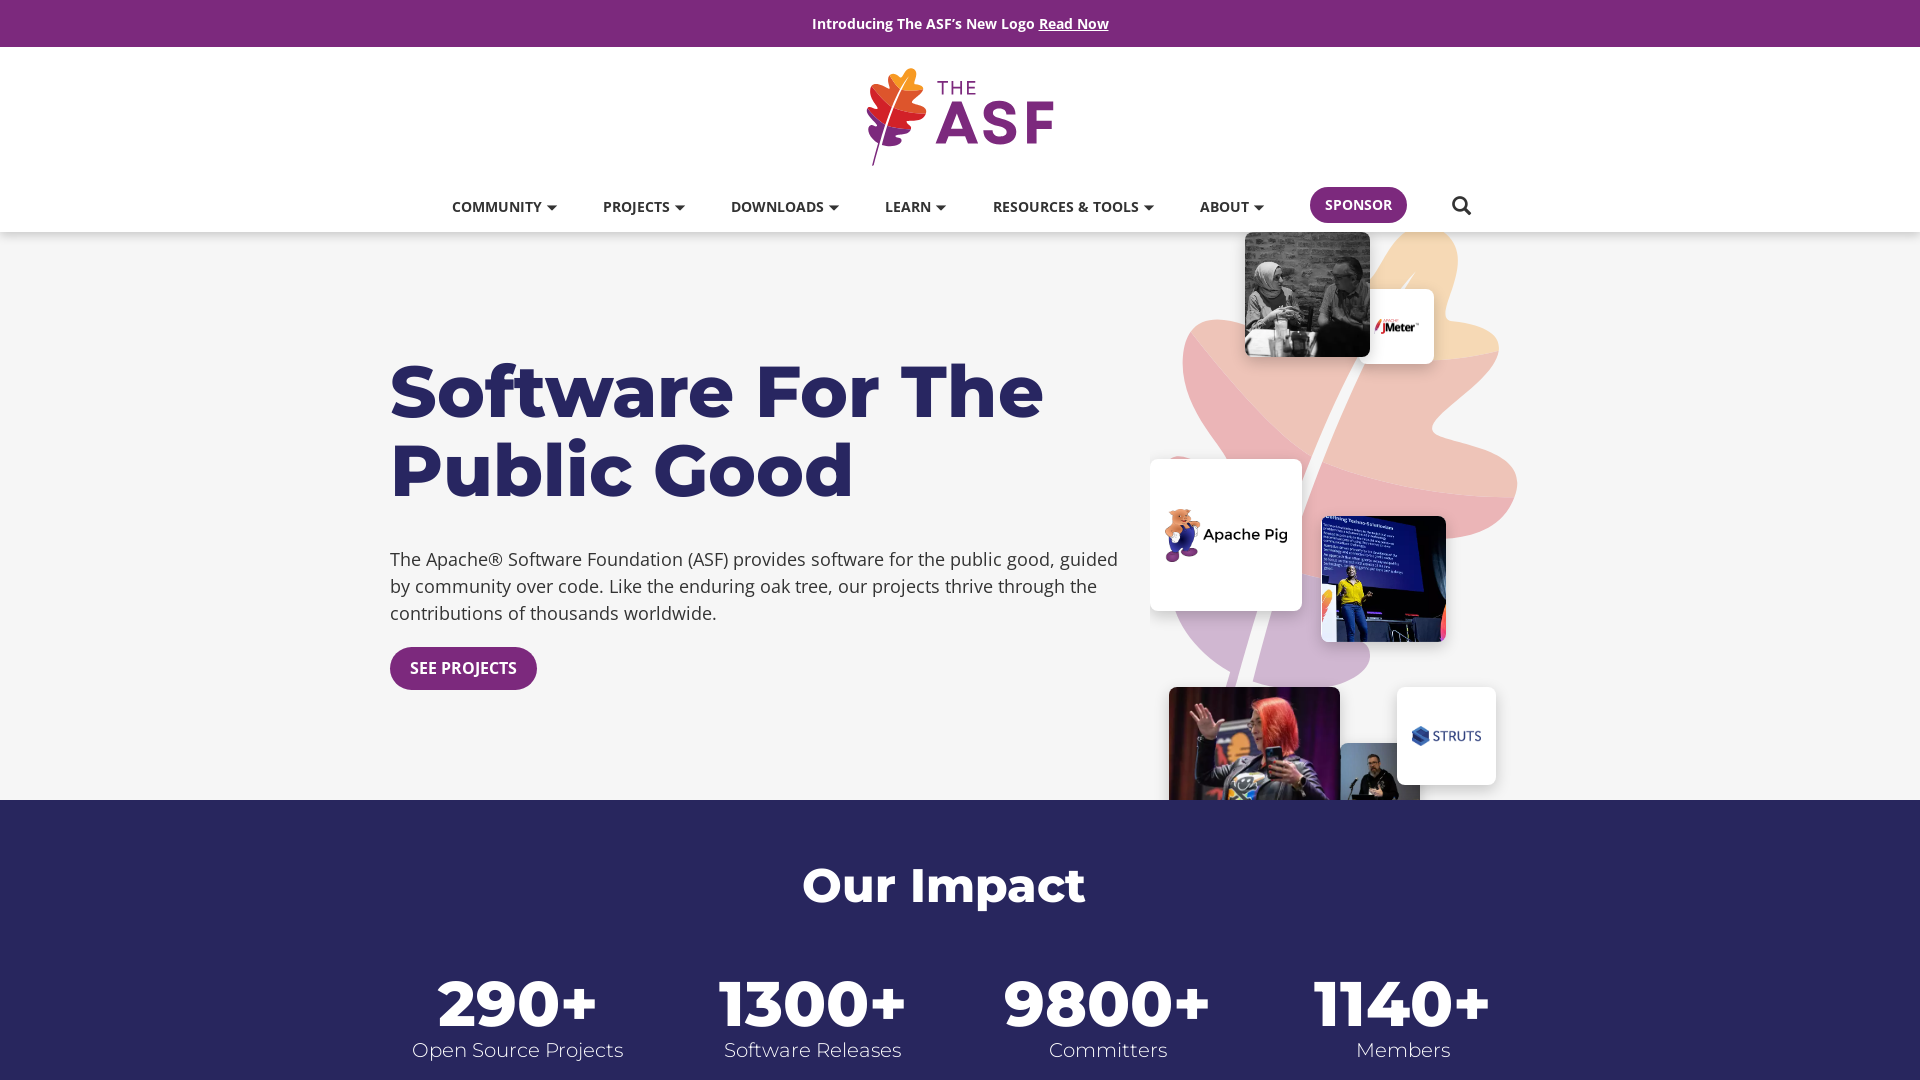

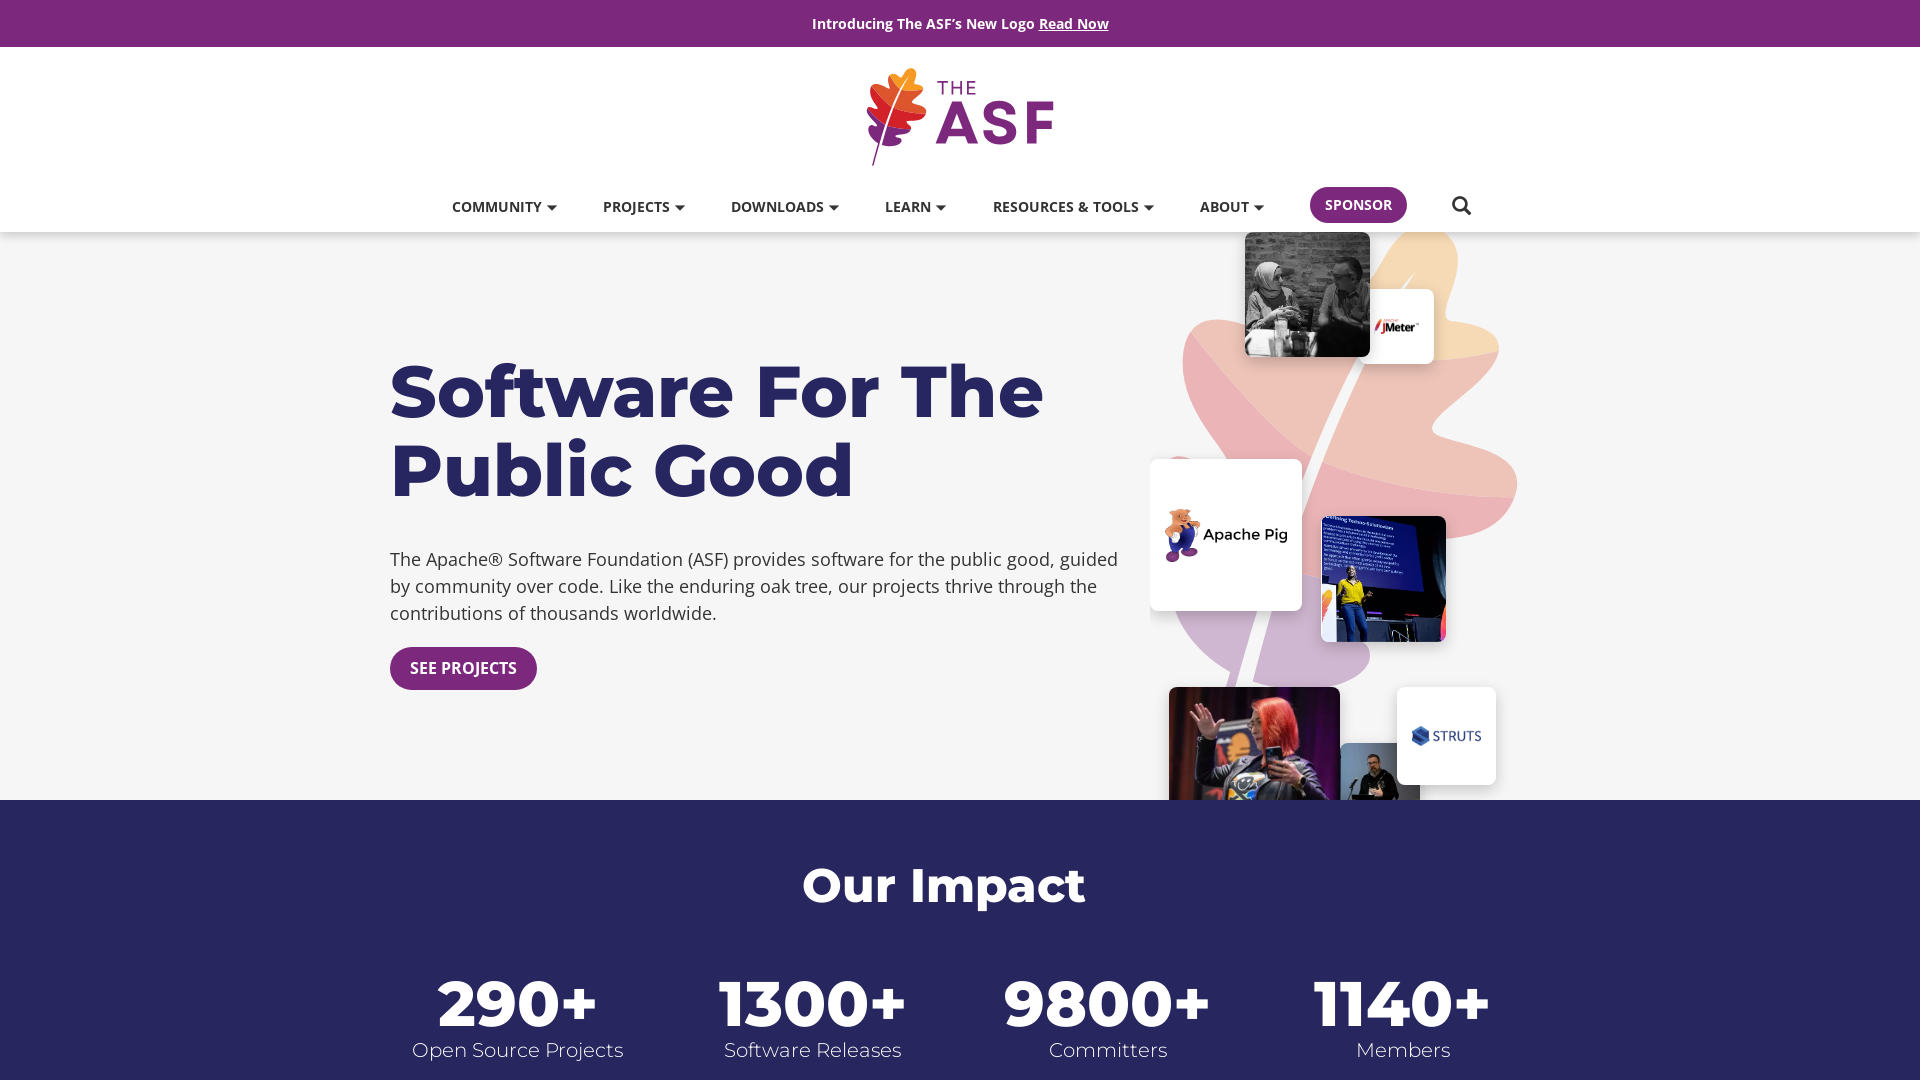